Tests file upload functionality by navigating to the file upload page, uploading a small image file, and verifying successful upload

Starting URL: https://the-internet.herokuapp.com/

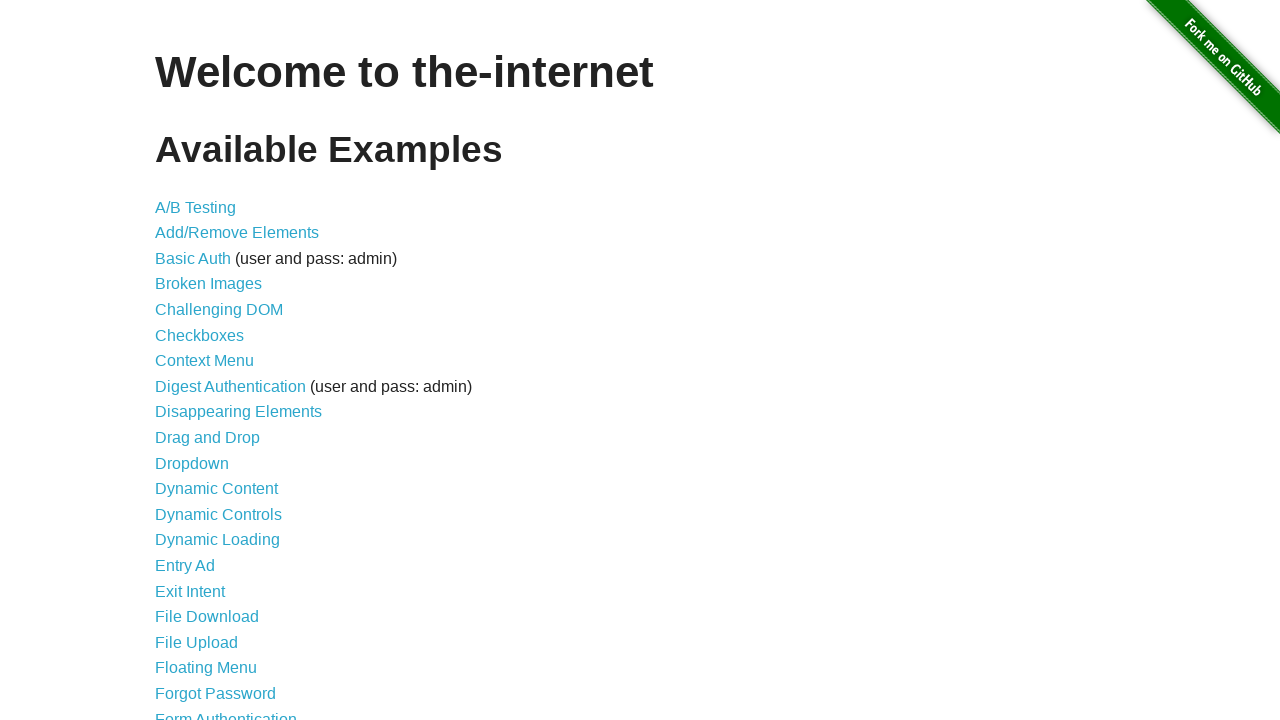

Clicked on 'File Upload' link to navigate to upload page at (196, 642) on a[href='/upload']
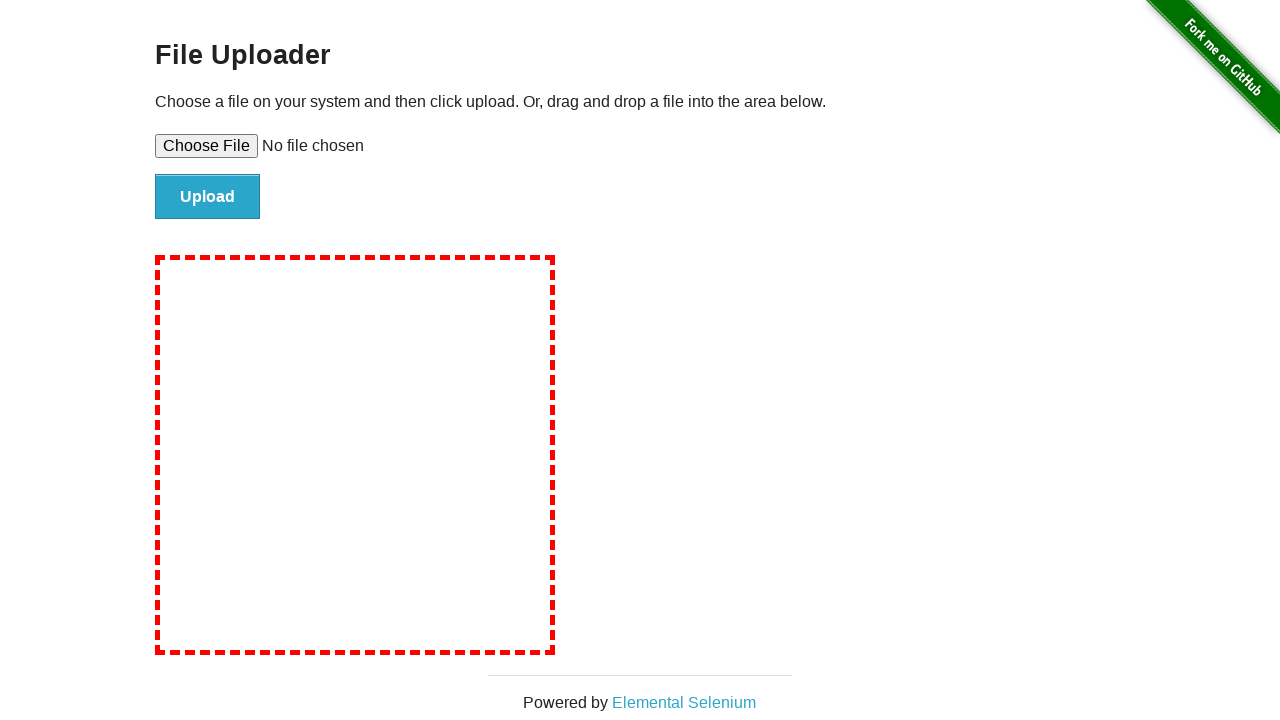

File upload page loaded successfully
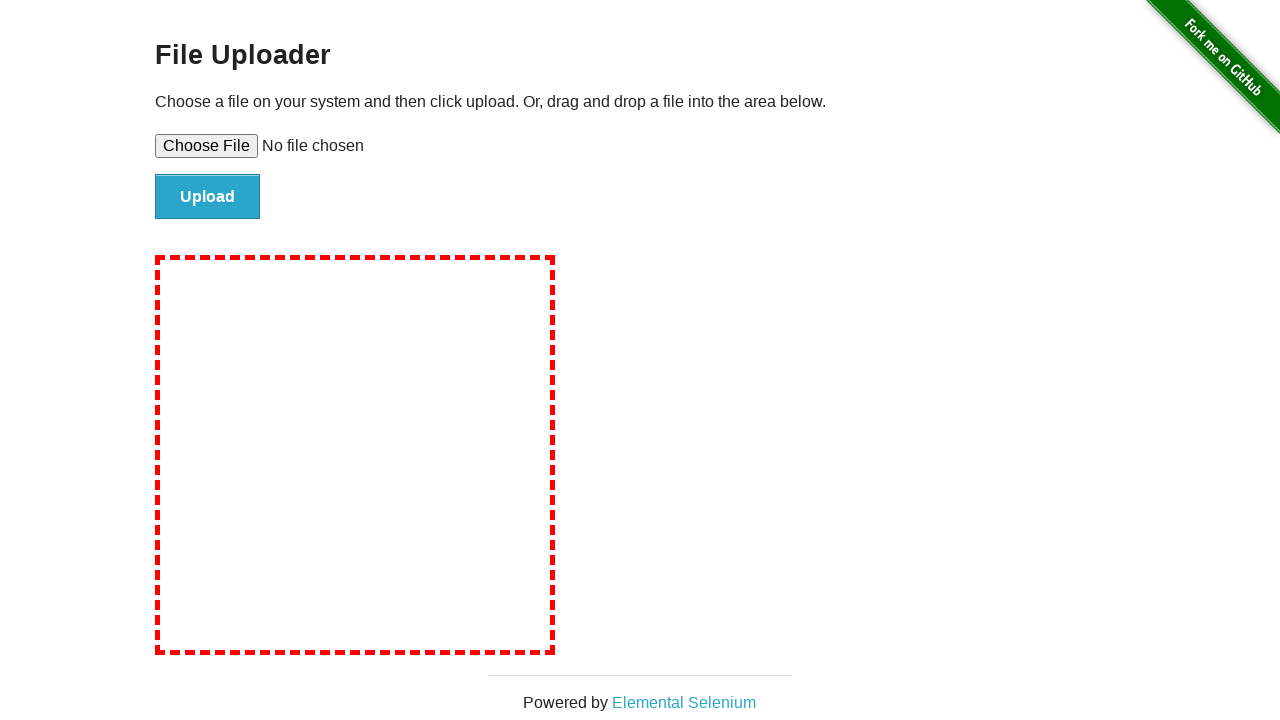

Selected test_image.png file for upload
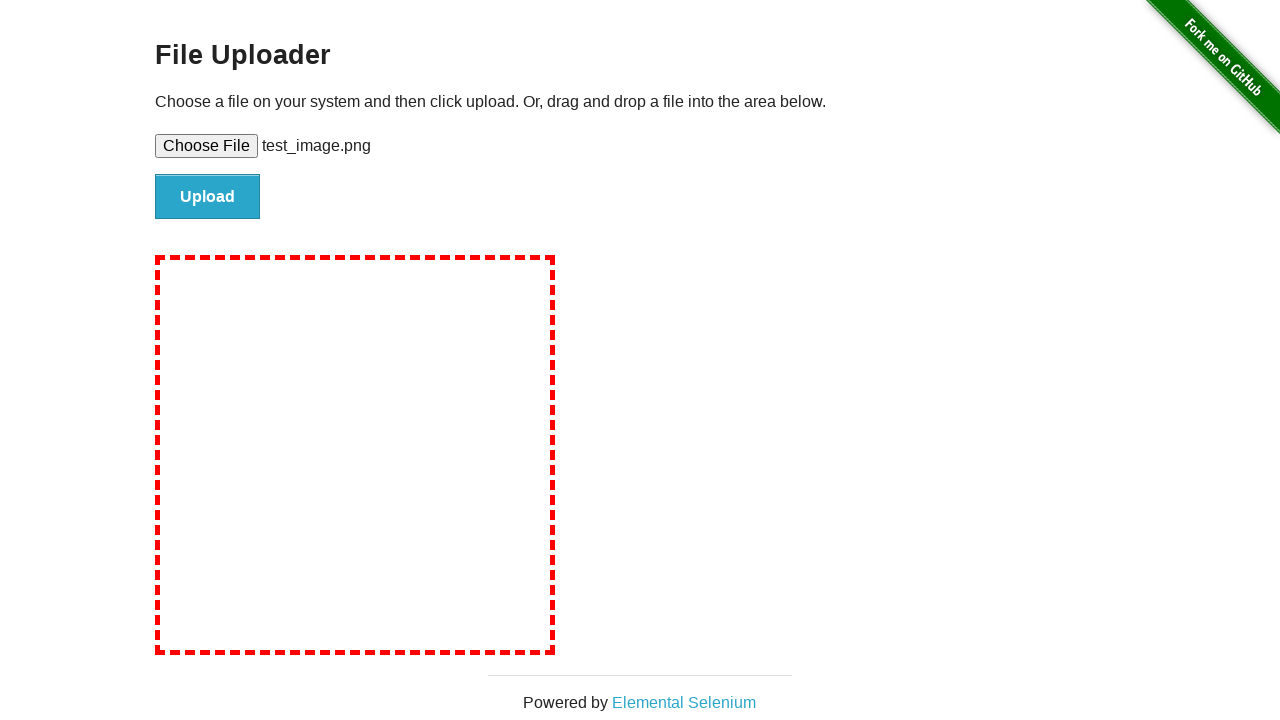

Clicked upload button to submit file at (208, 197) on #file-submit
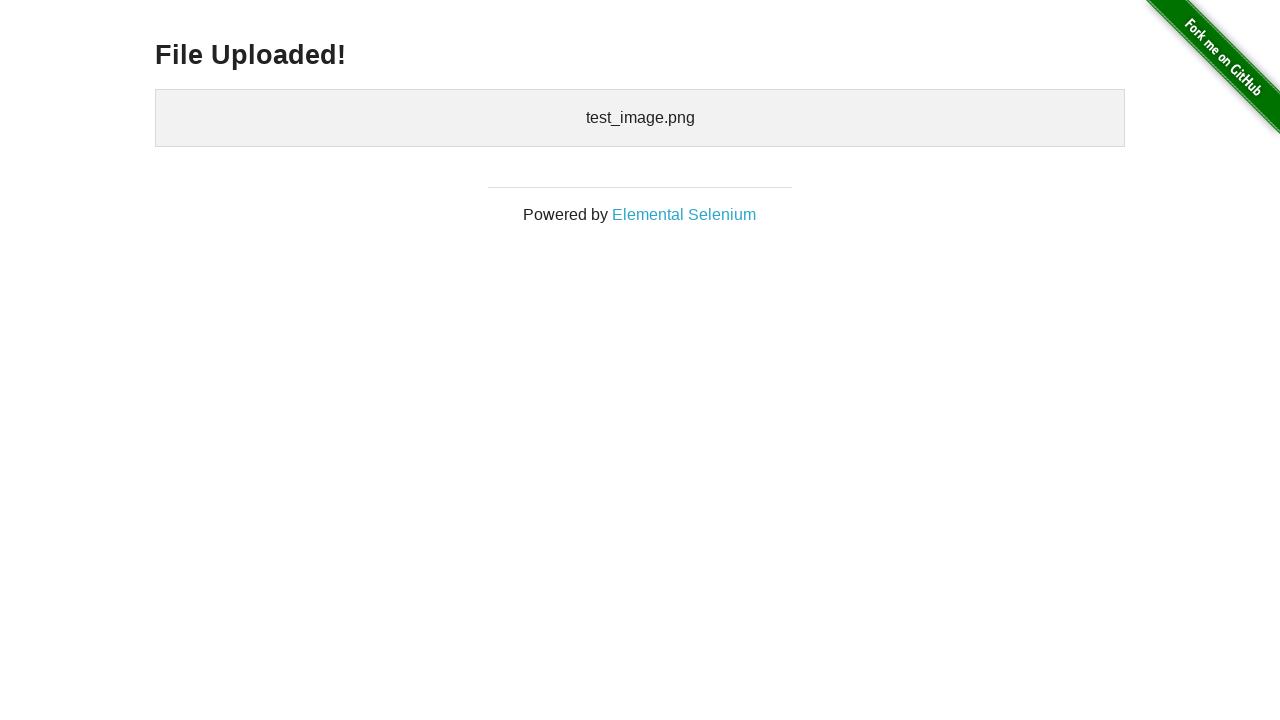

Upload confirmation page loaded
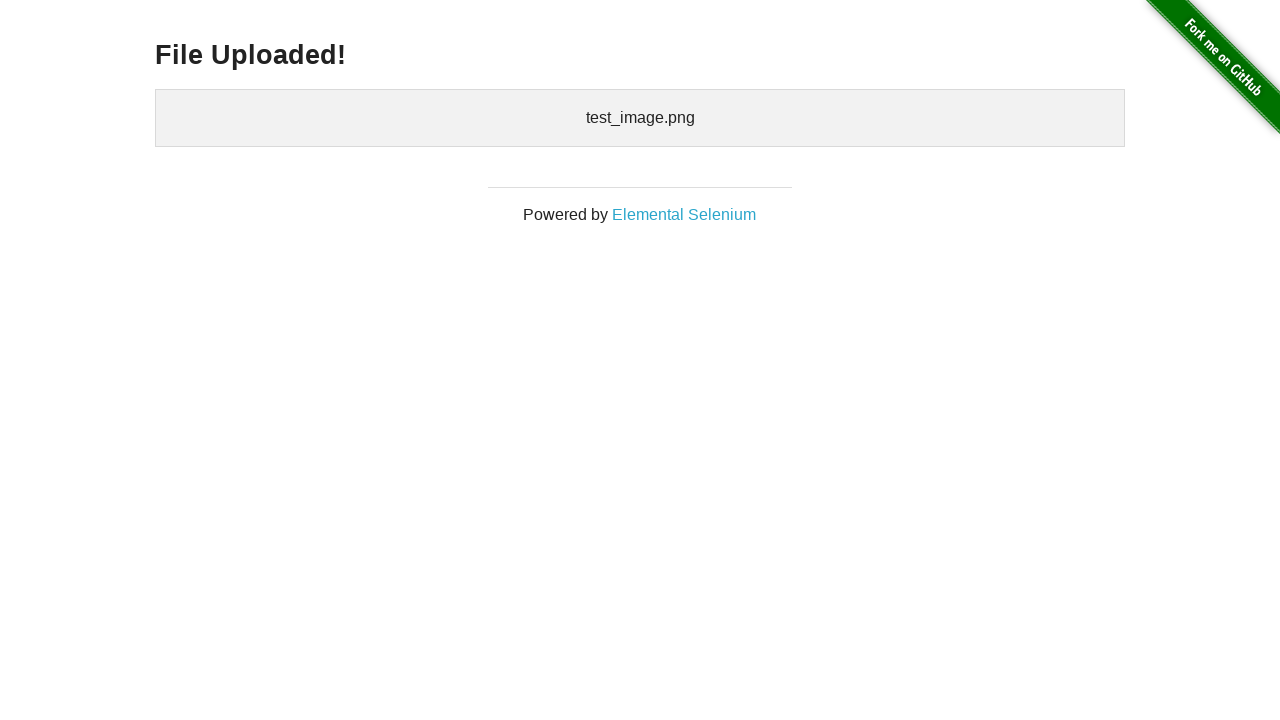

Retrieved uploaded files text content
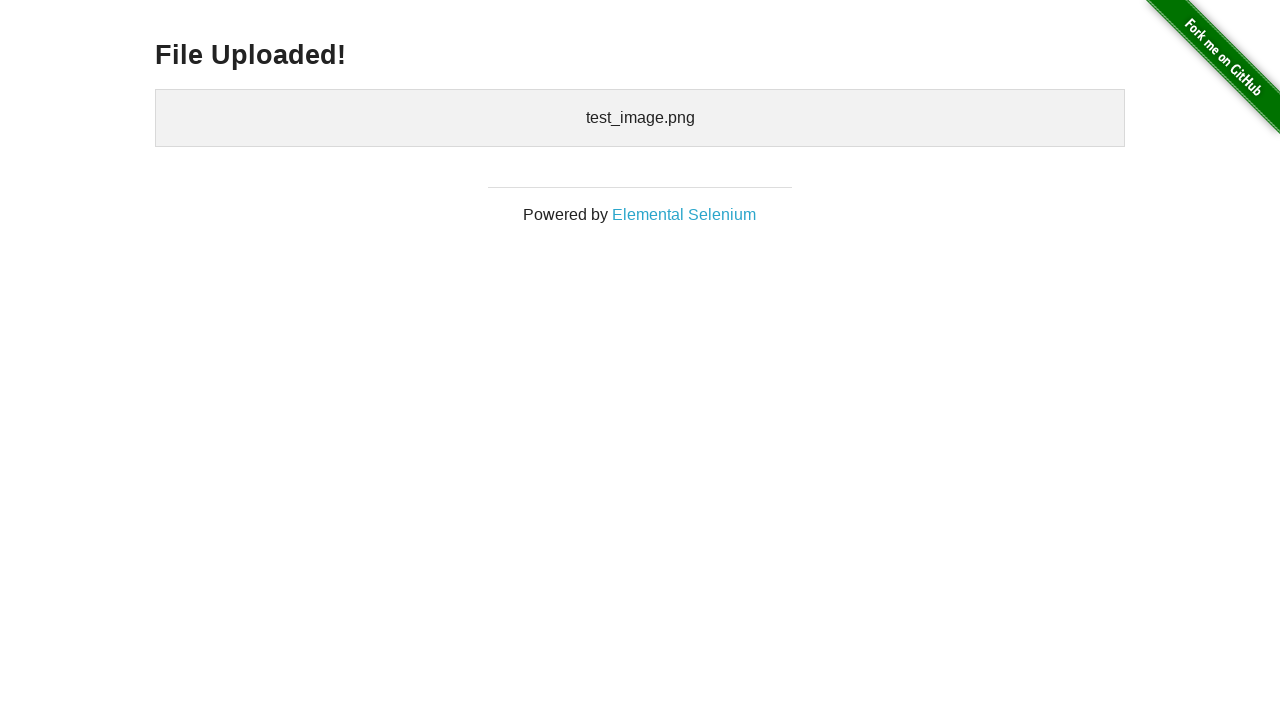

Verified that test_image.png was successfully uploaded
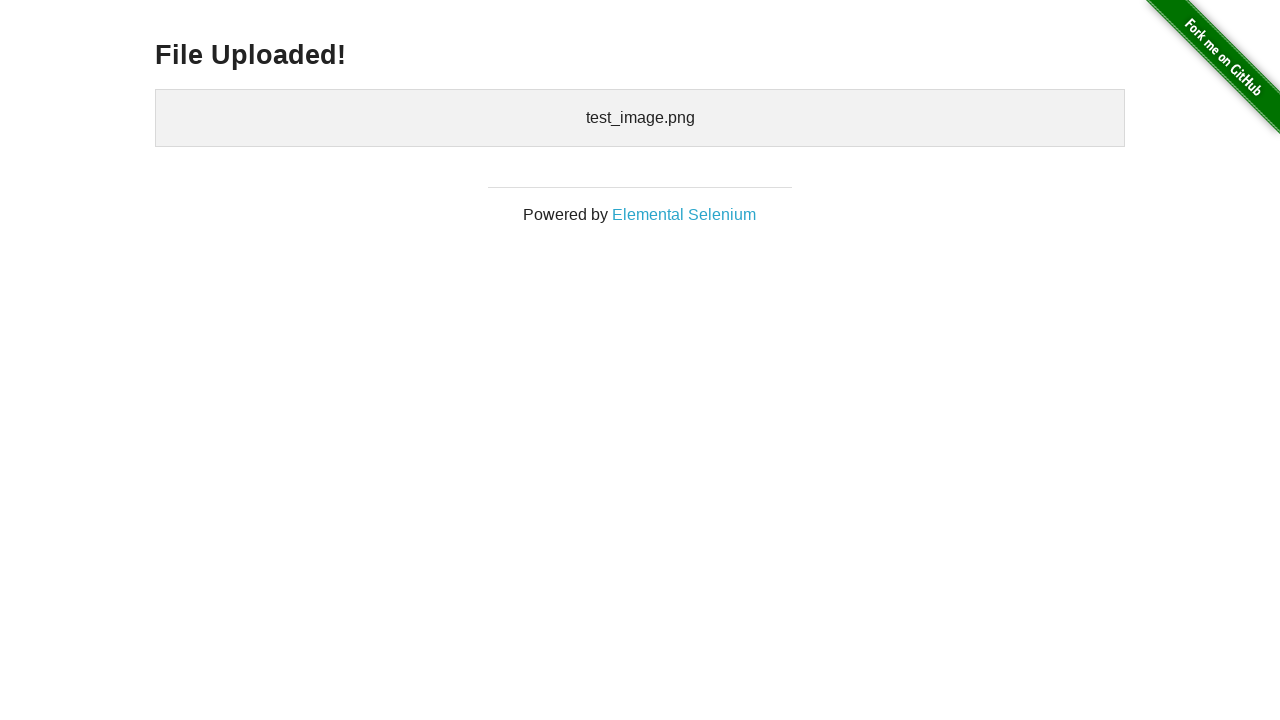

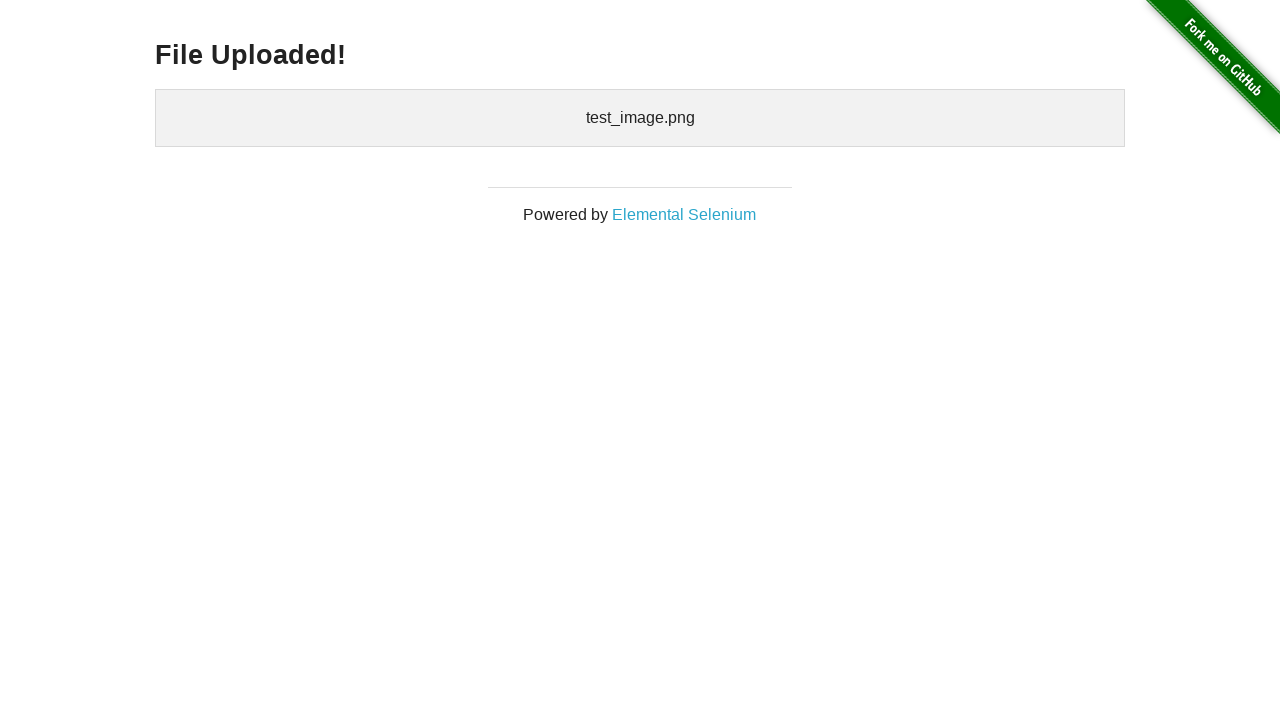